Navigates to the weekly top posts section, clicks on the first blog post, and verifies the article page loads

Starting URL: https://dev.to/

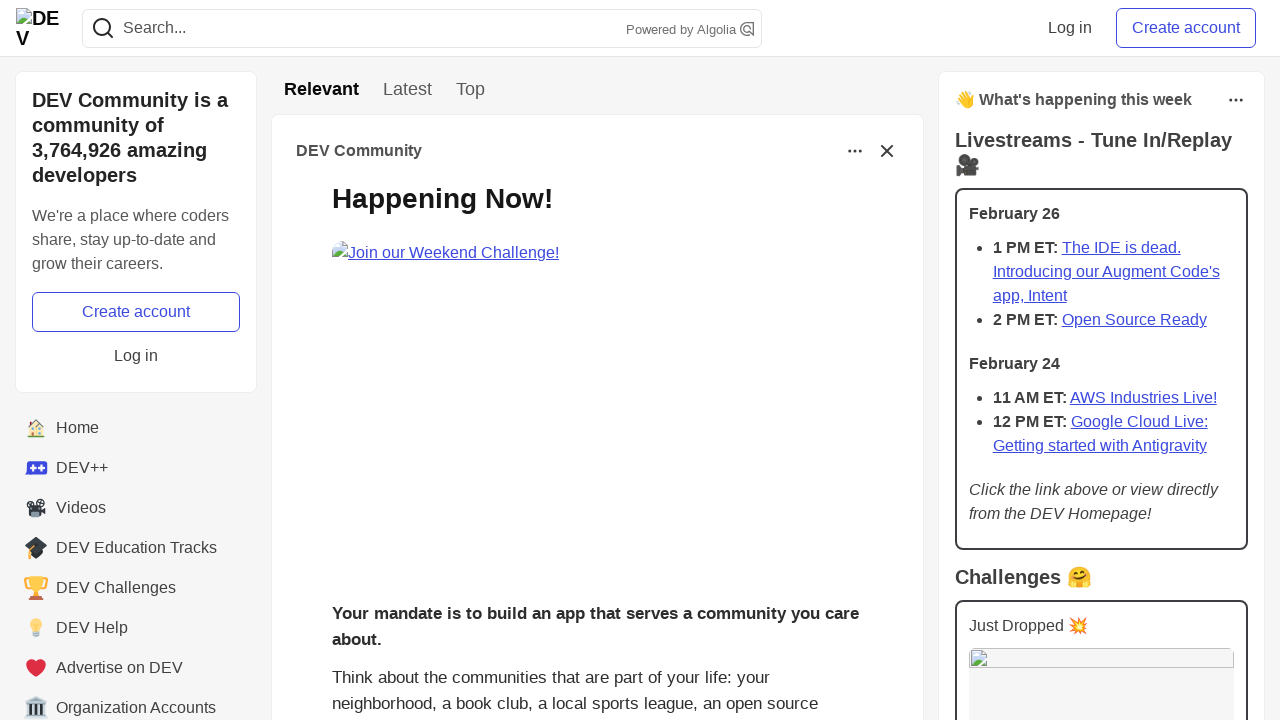

Clicked on the 'week' navigation button to view top posts of the week at (470, 90) on a[href='/top/week']
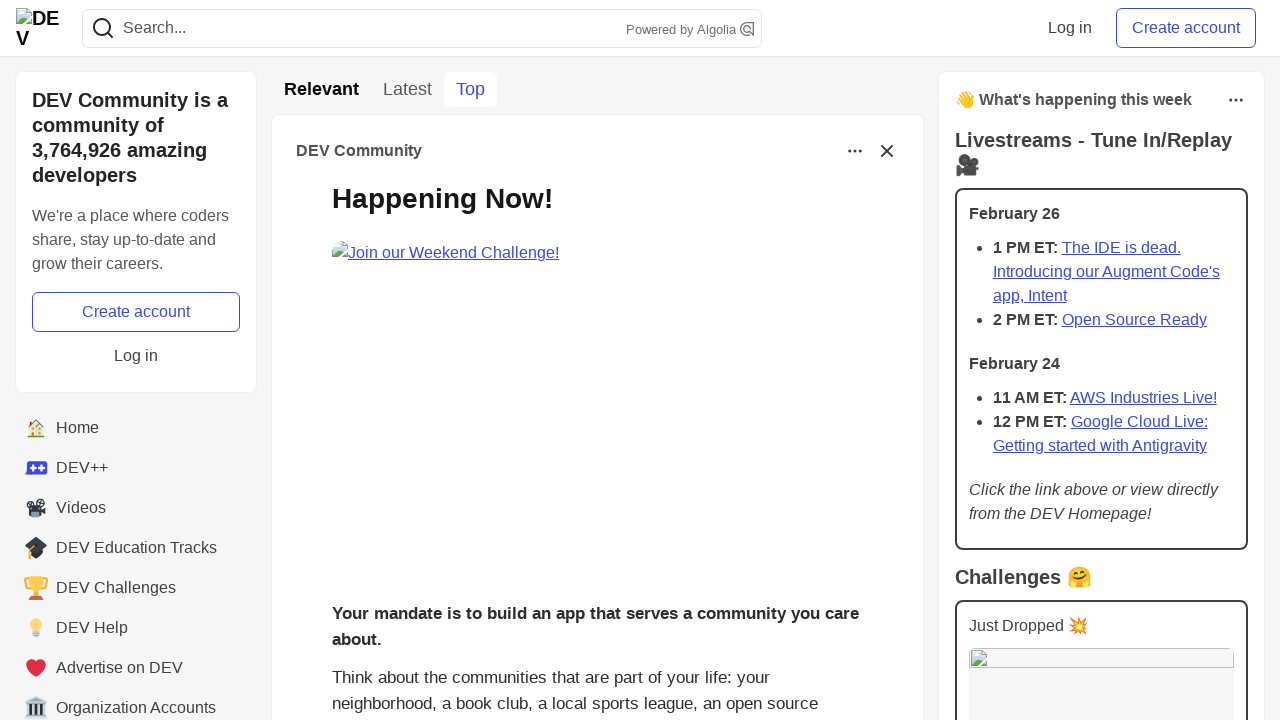

Navigated to weekly top posts page
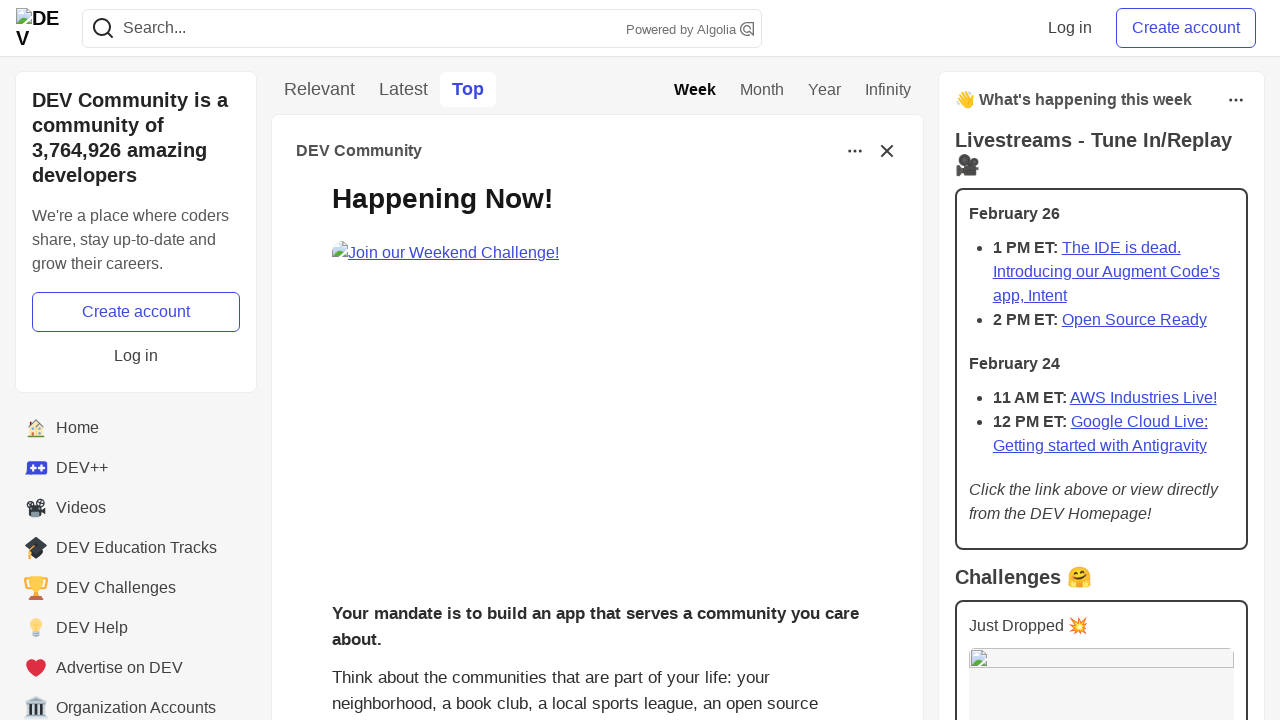

Blog post titles loaded on the weekly top posts page
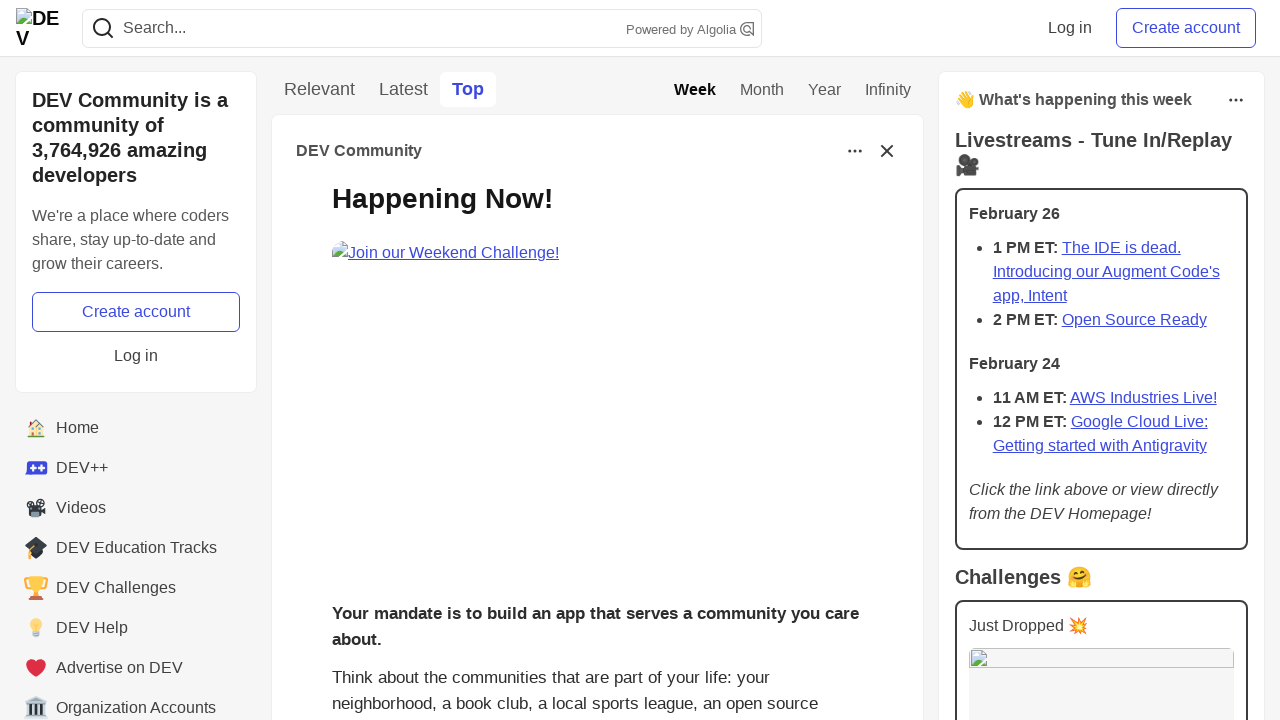

Clicked on the first blog post title at (617, 388) on .crayons-story__title >> nth=0
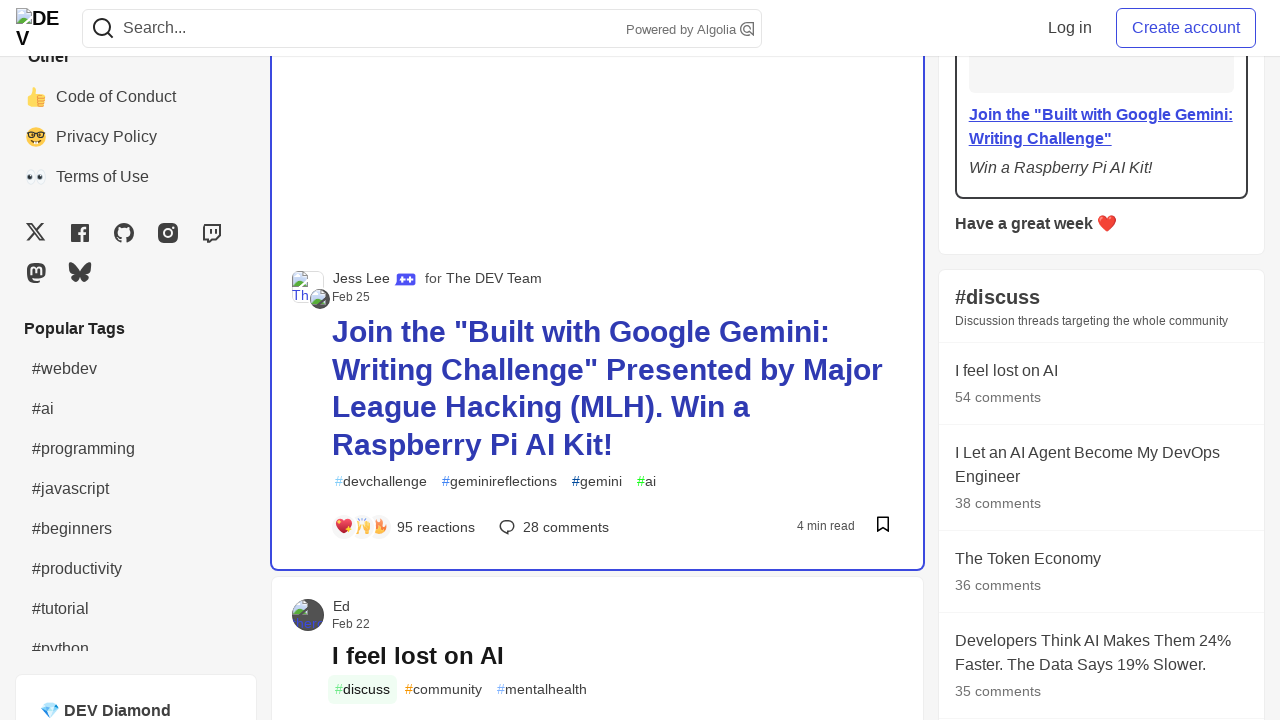

Article page loaded and article header is visible
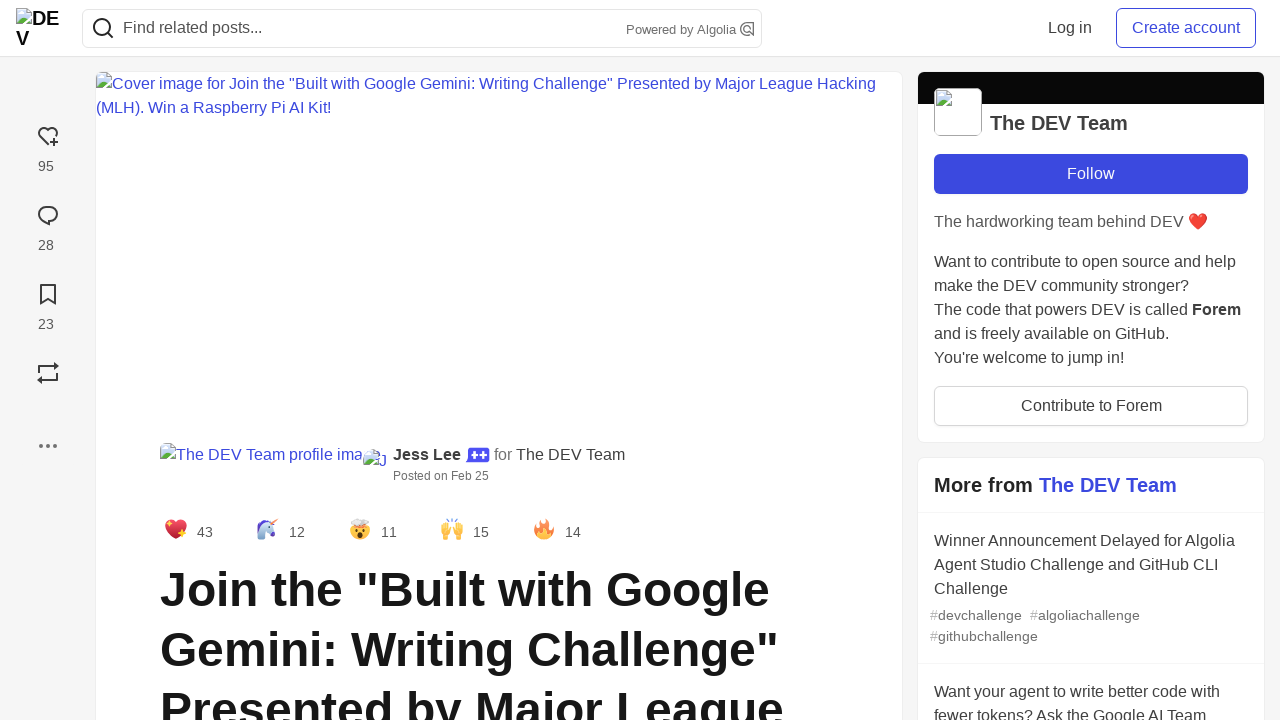

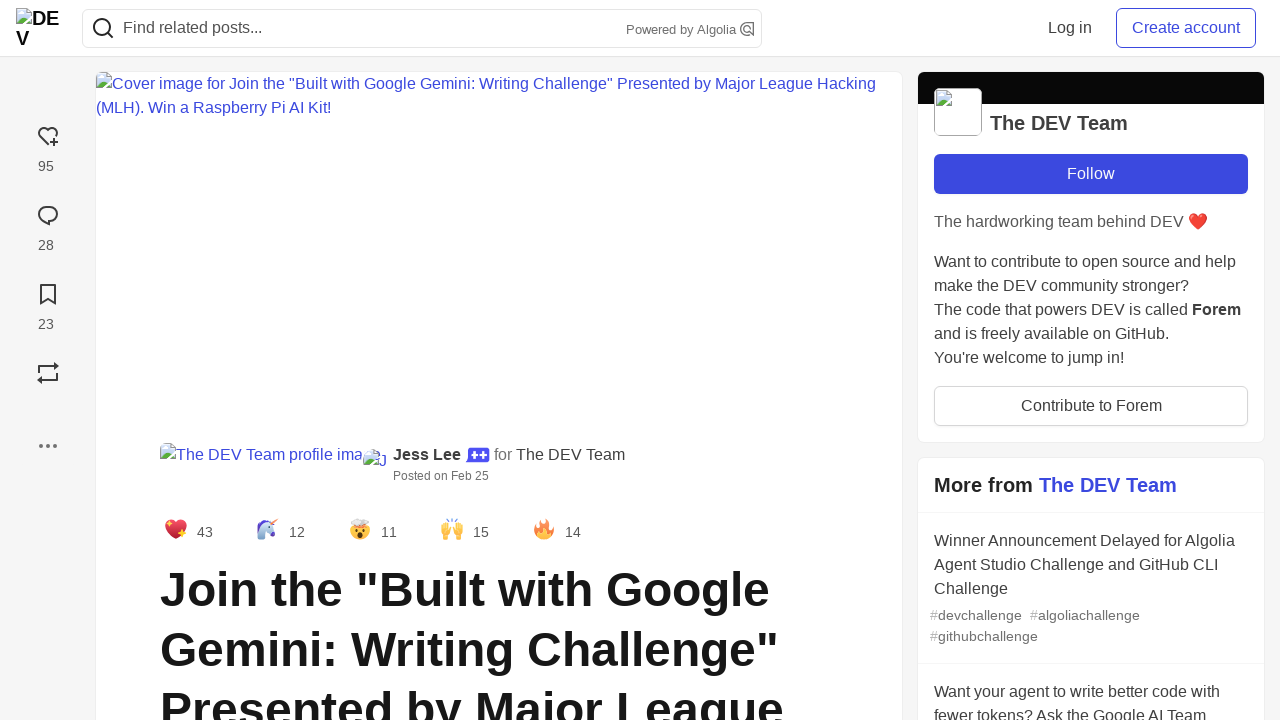